Tests that entered text is trimmed when editing a todo item

Starting URL: https://demo.playwright.dev/todomvc

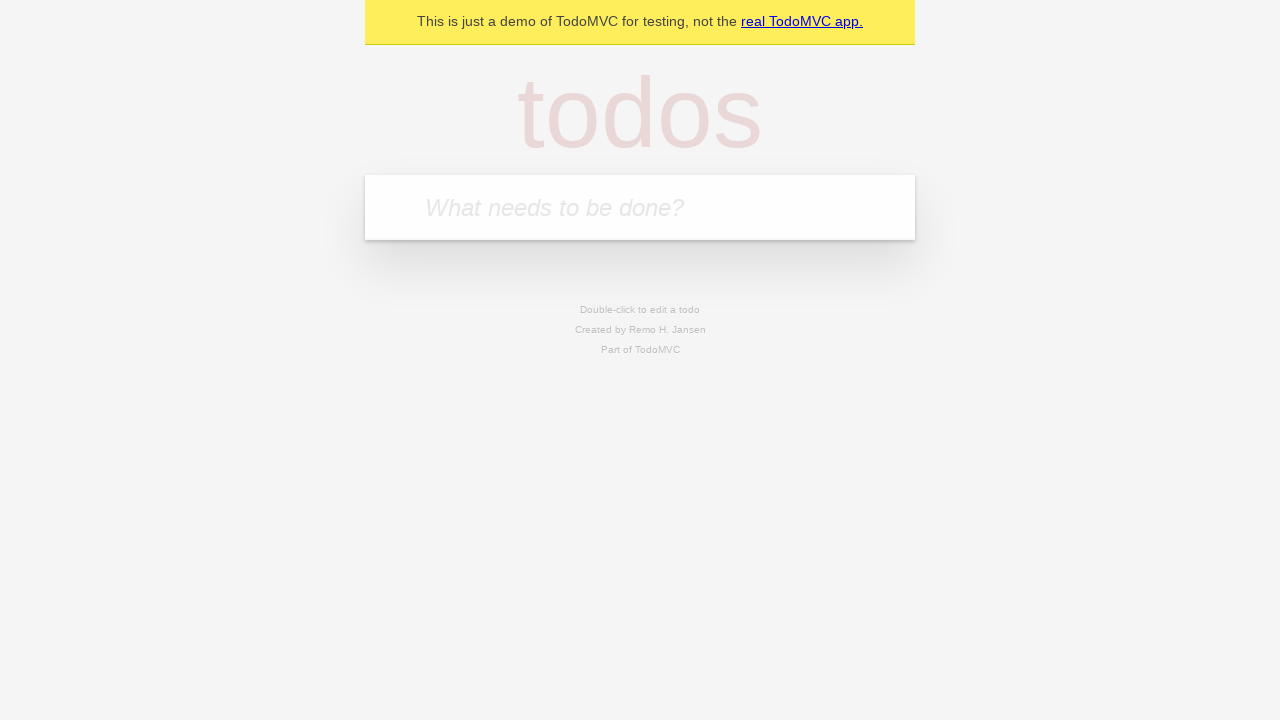

Filled new todo input with 'buy some cheese' on internal:attr=[placeholder="What needs to be done?"i]
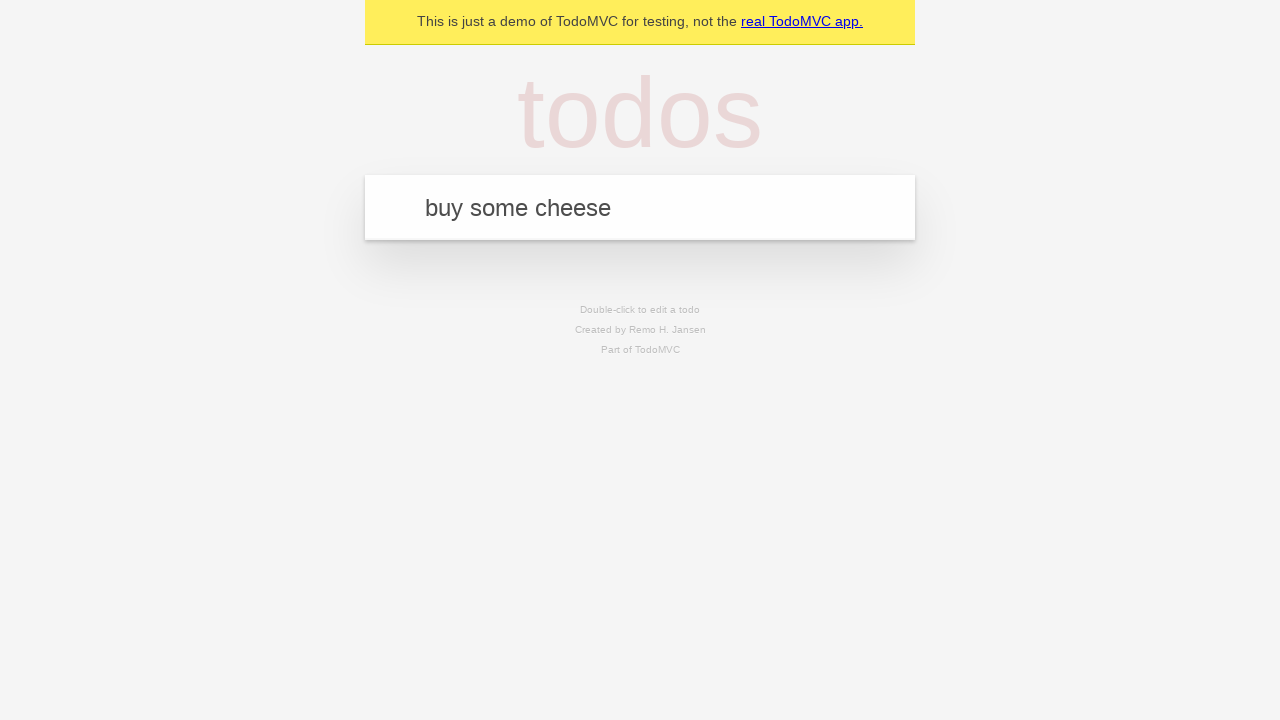

Pressed Enter to add first todo item on internal:attr=[placeholder="What needs to be done?"i]
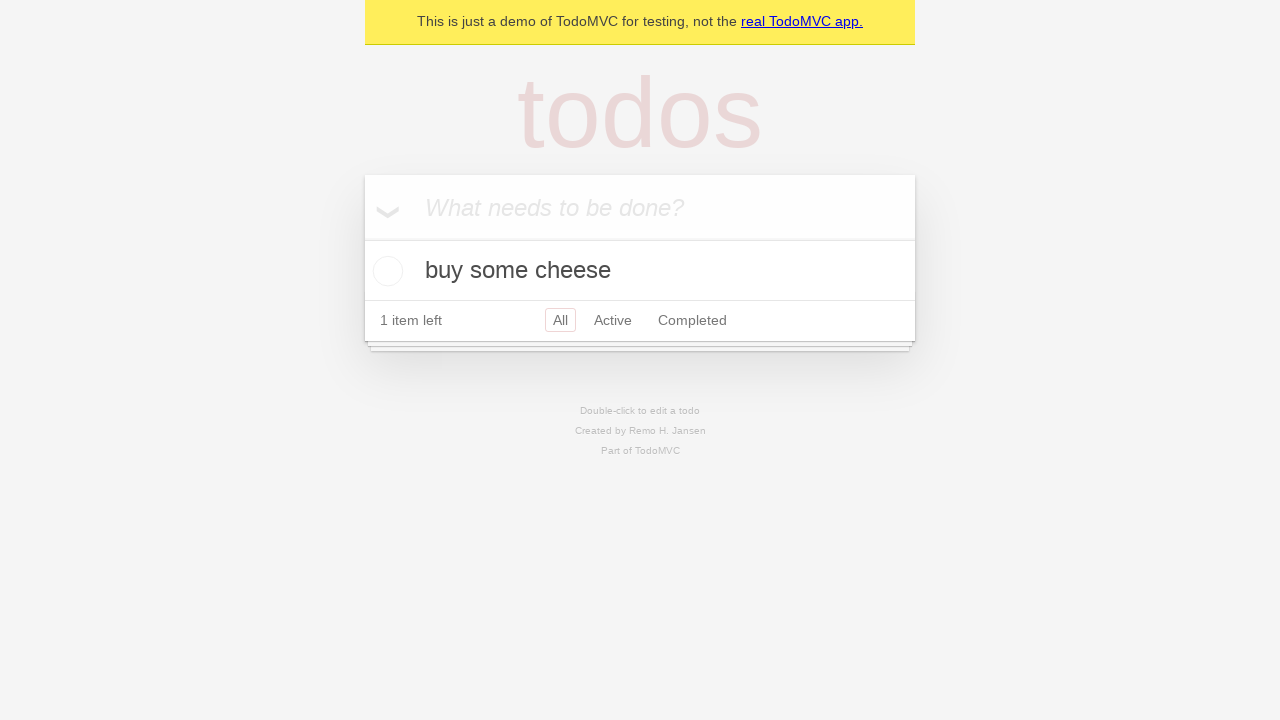

Filled new todo input with 'feed the cat' on internal:attr=[placeholder="What needs to be done?"i]
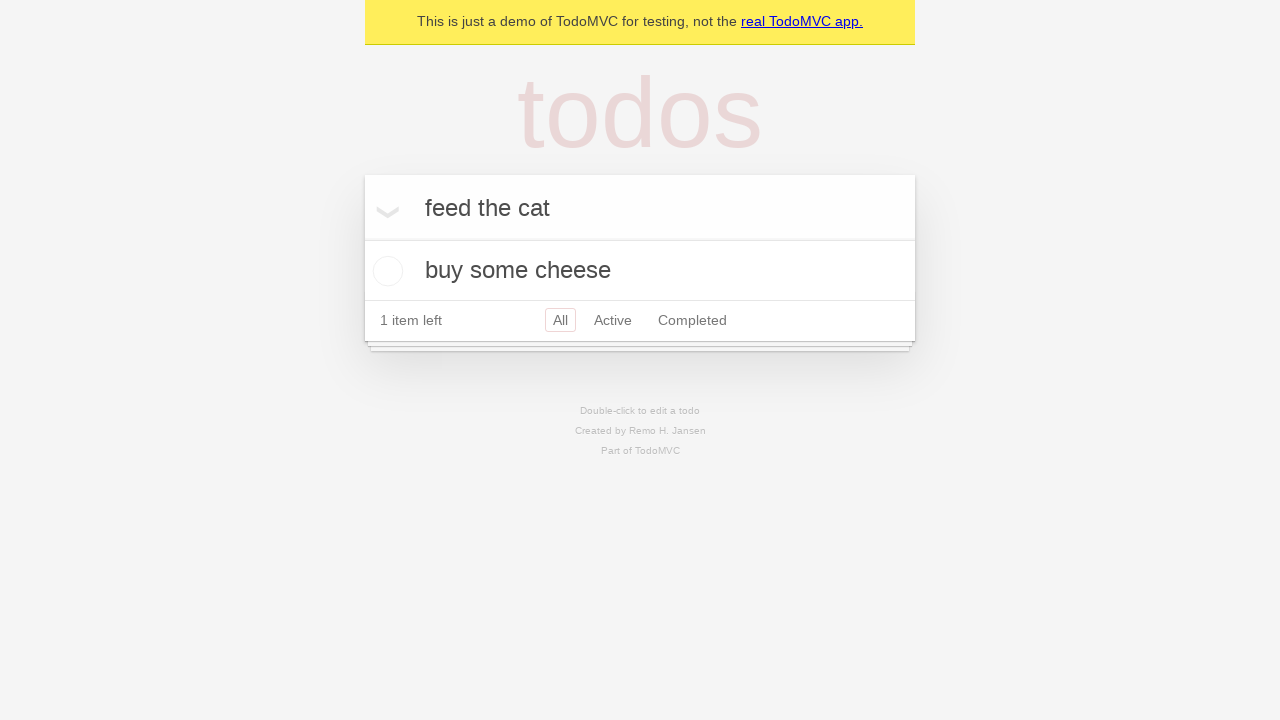

Pressed Enter to add second todo item on internal:attr=[placeholder="What needs to be done?"i]
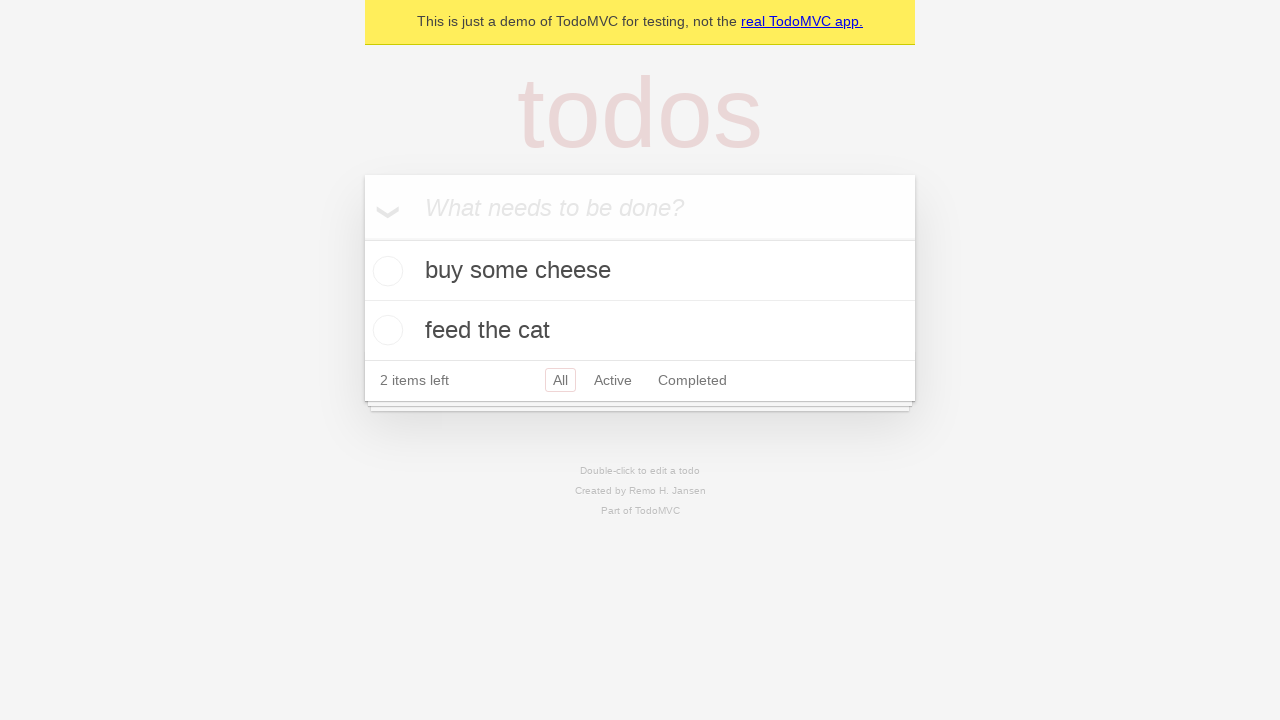

Filled new todo input with 'book a doctors appointment' on internal:attr=[placeholder="What needs to be done?"i]
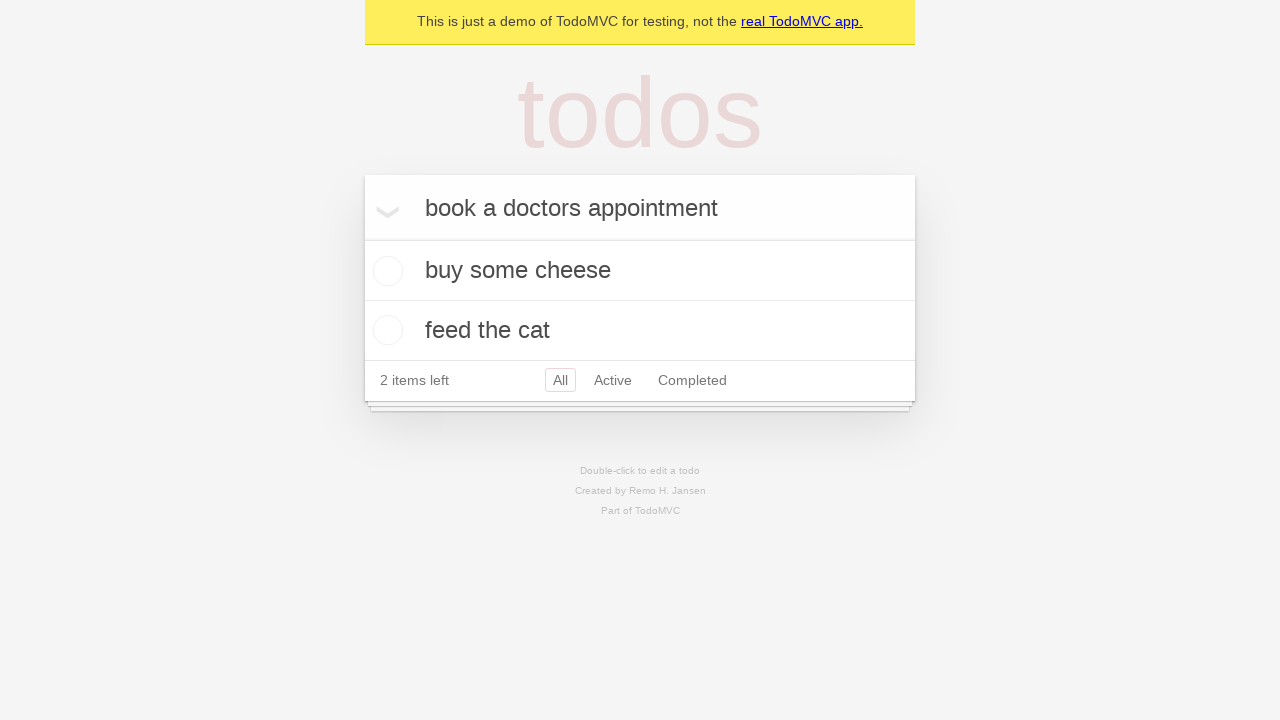

Pressed Enter to add third todo item on internal:attr=[placeholder="What needs to be done?"i]
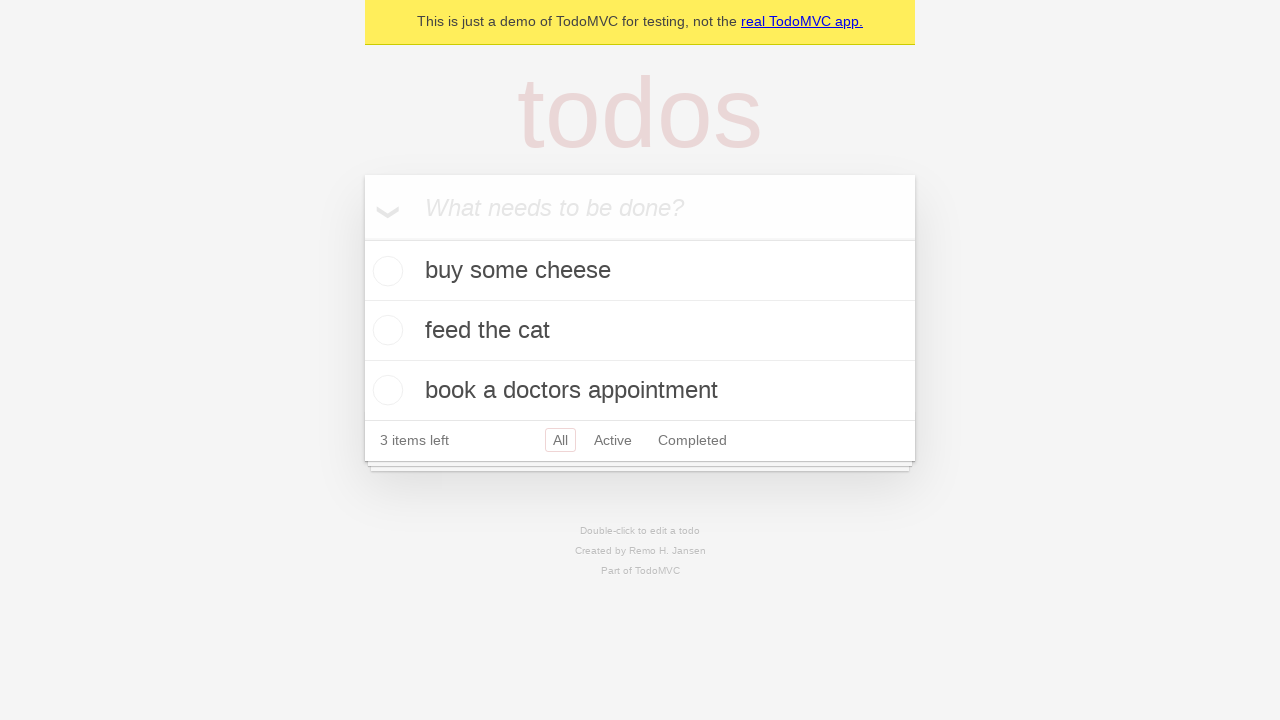

Double-clicked second todo item to enter edit mode at (640, 331) on internal:testid=[data-testid="todo-item"s] >> nth=1
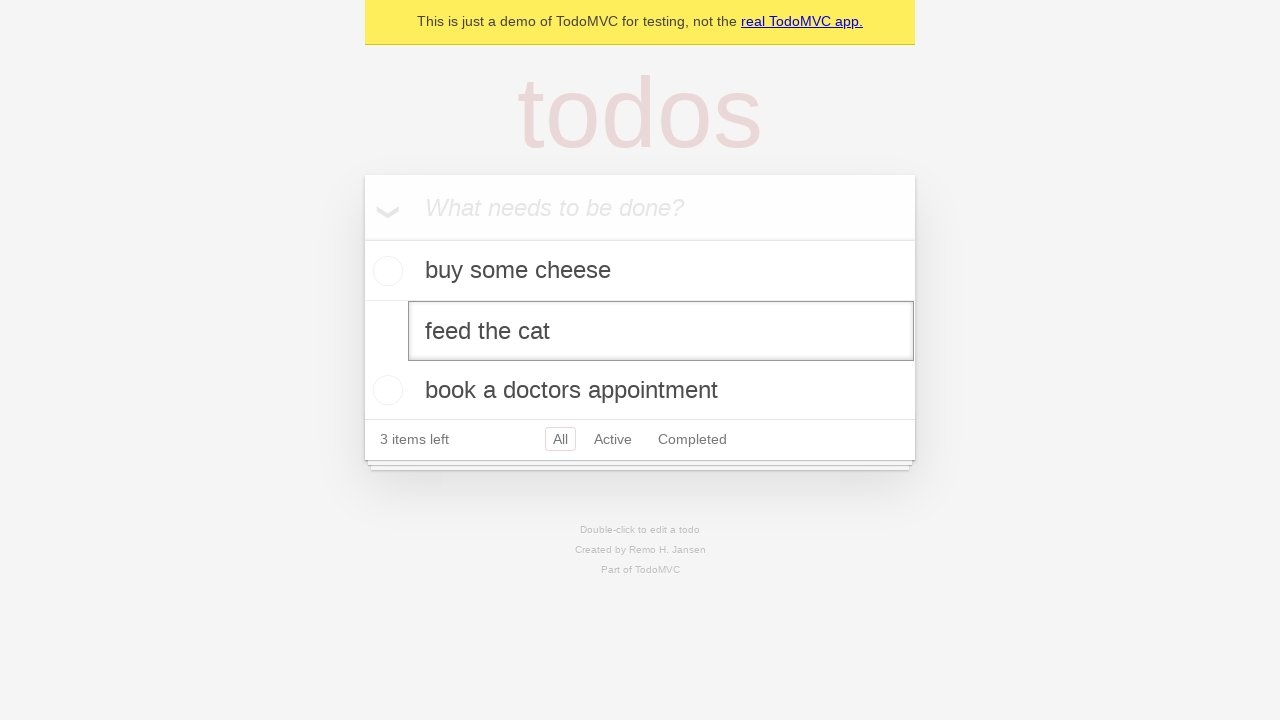

Filled edit field with text containing leading and trailing whitespace on internal:testid=[data-testid="todo-item"s] >> nth=1 >> internal:role=textbox[nam
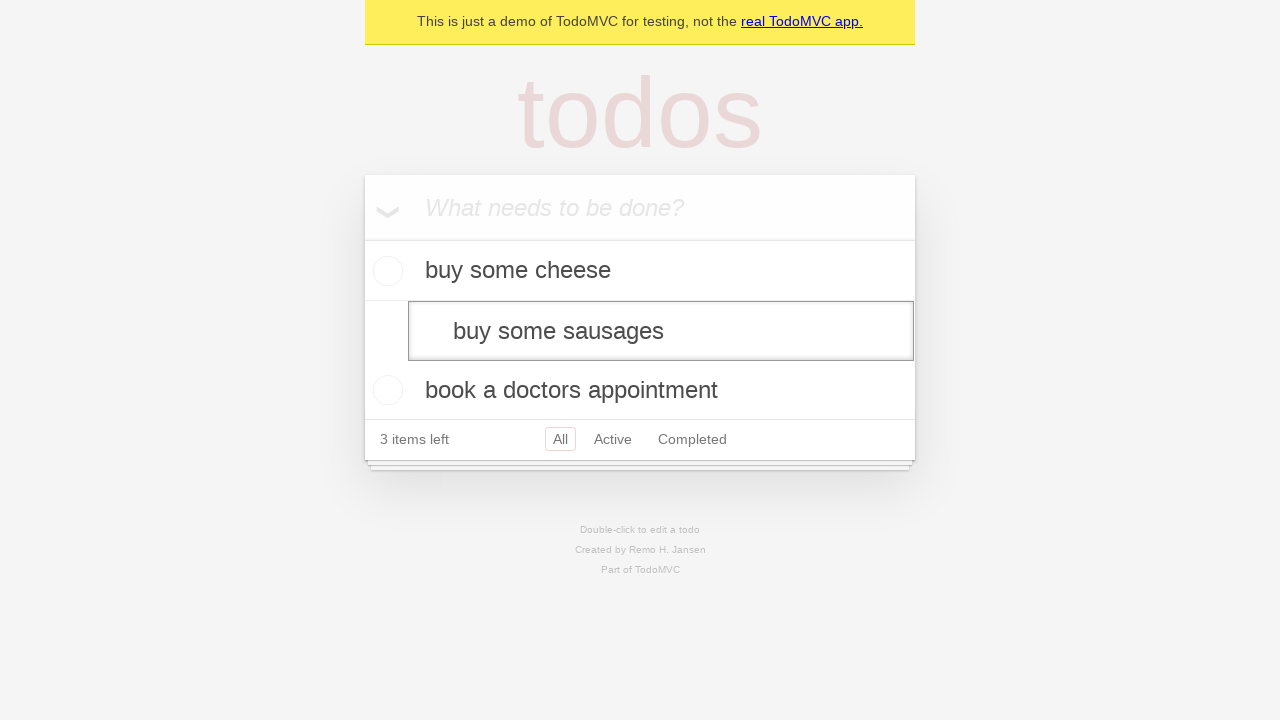

Pressed Enter to save edited todo with whitespace on internal:testid=[data-testid="todo-item"s] >> nth=1 >> internal:role=textbox[nam
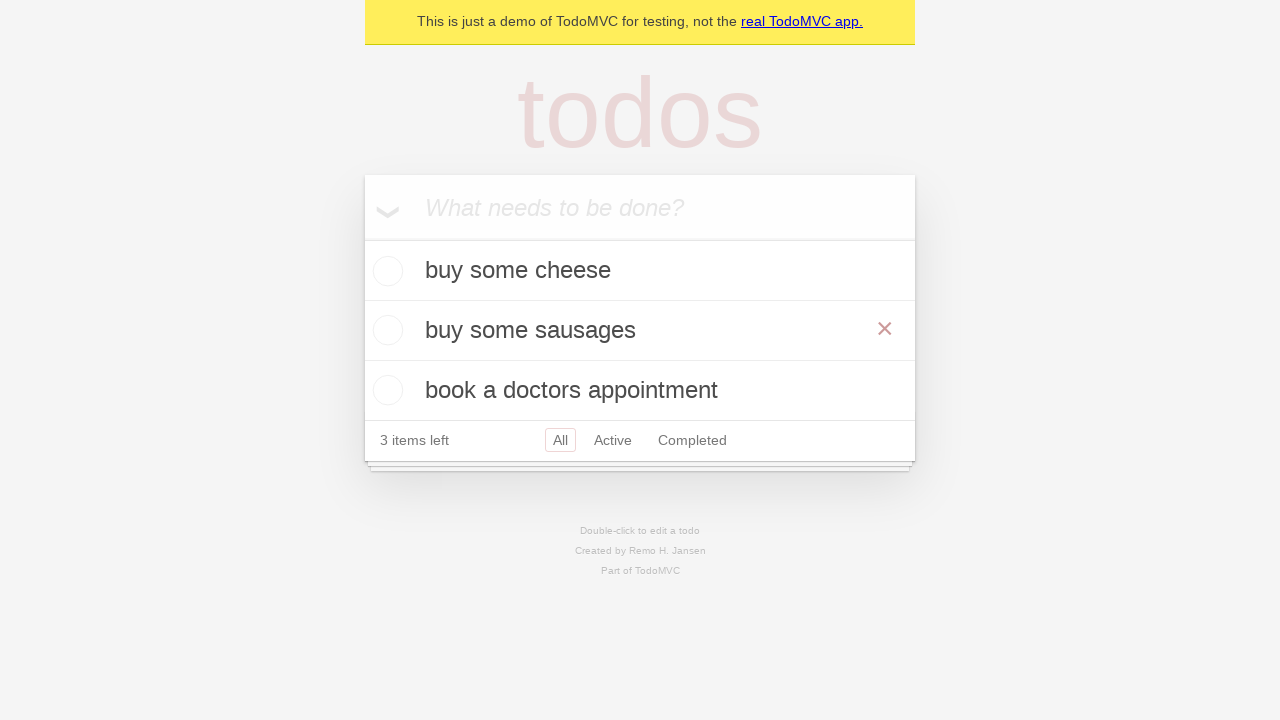

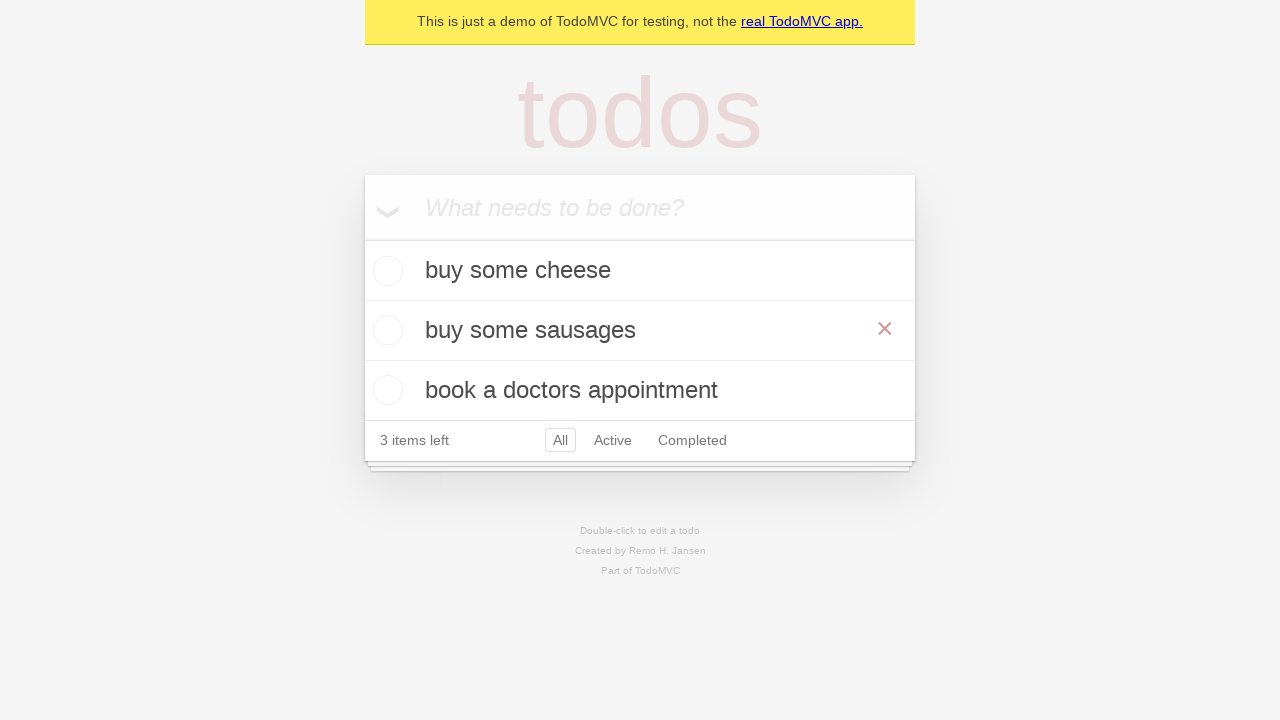